Tests JavaScript alert/prompt handling by clicking a button that triggers a JS prompt dialog, accepting it with custom text, and verifying the result is displayed on the page.

Starting URL: https://the-internet.herokuapp.com/javascript_alerts

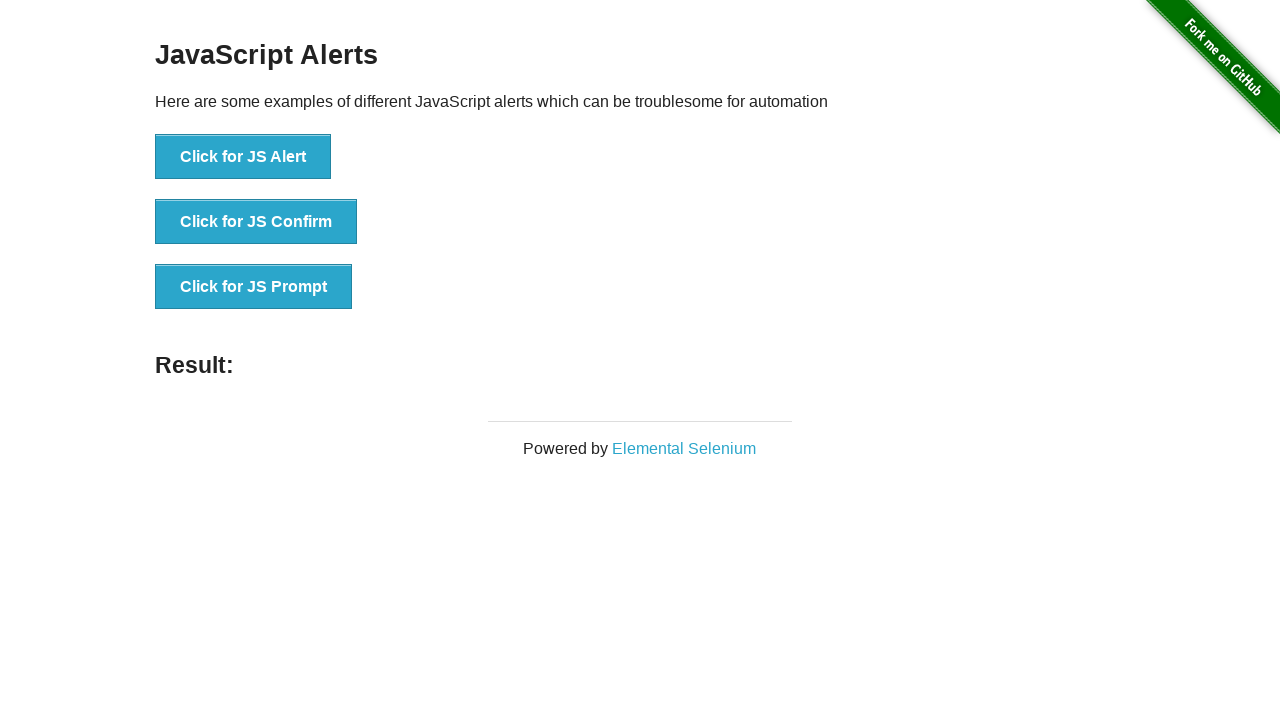

Set up dialog handler to accept JS prompt with custom text
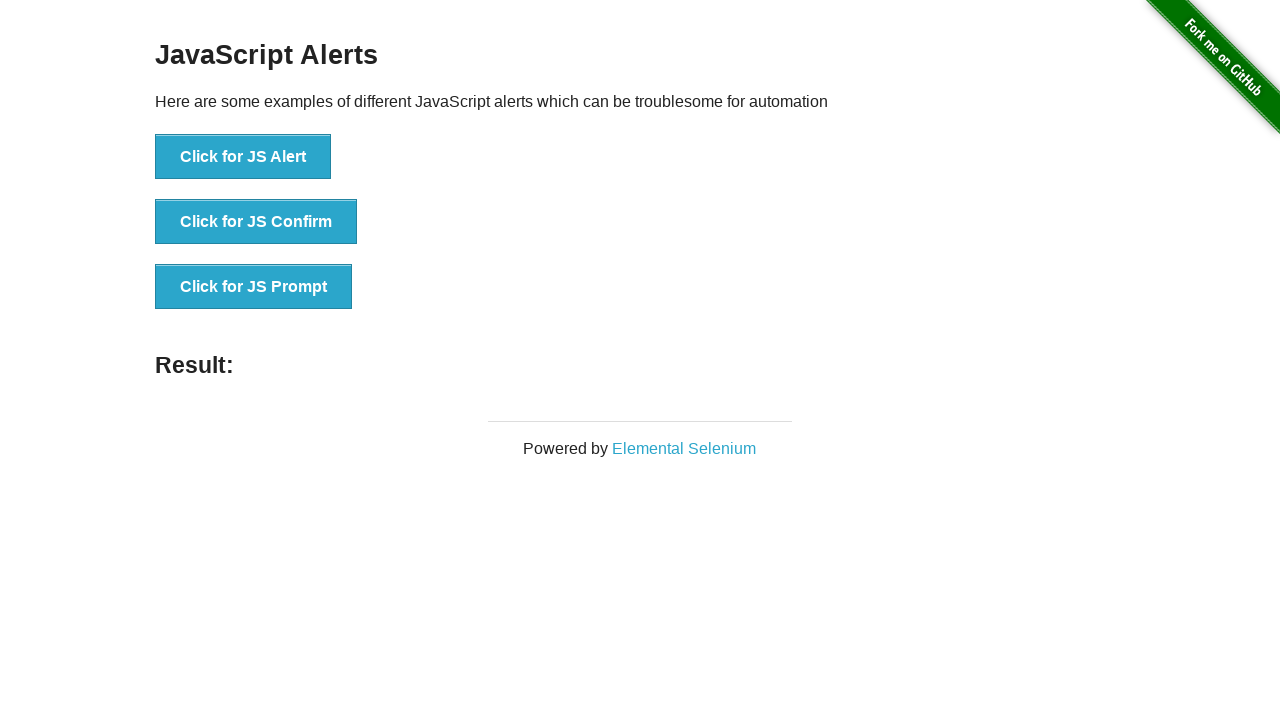

Clicked button to trigger JS Prompt dialog at (254, 287) on xpath=//button[normalize-space()='Click for JS Prompt']
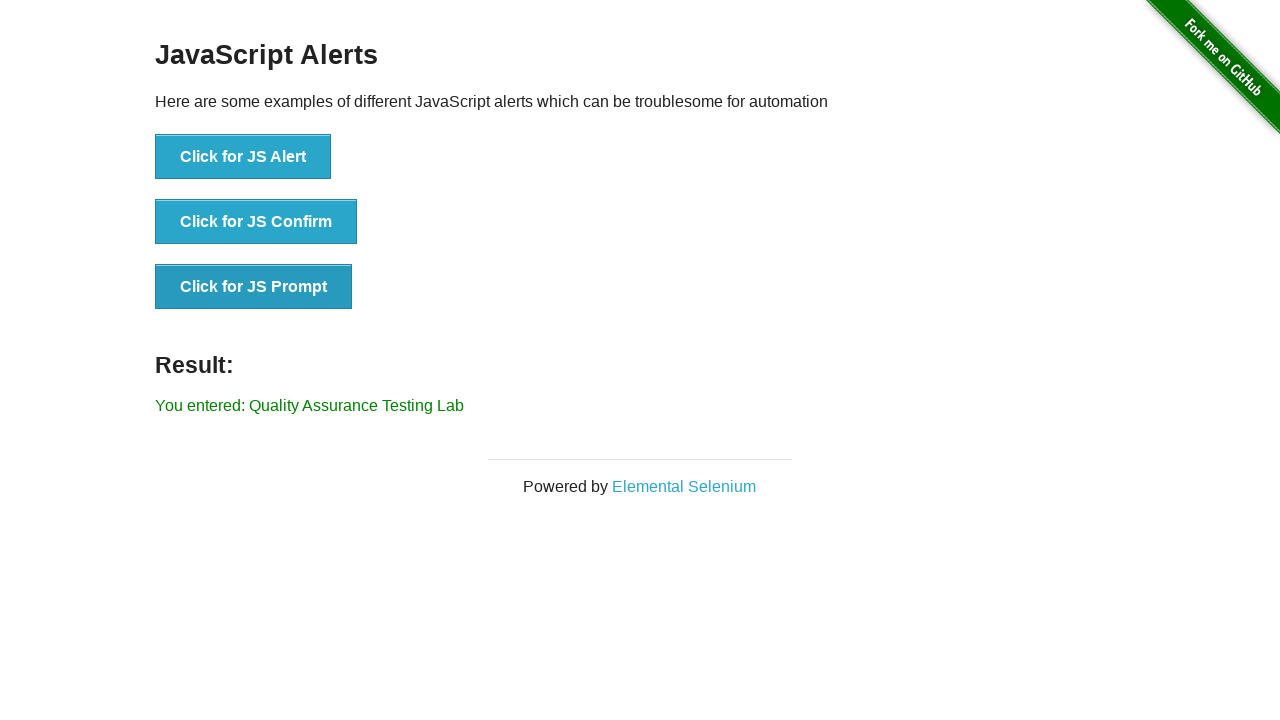

Result element appeared on the page
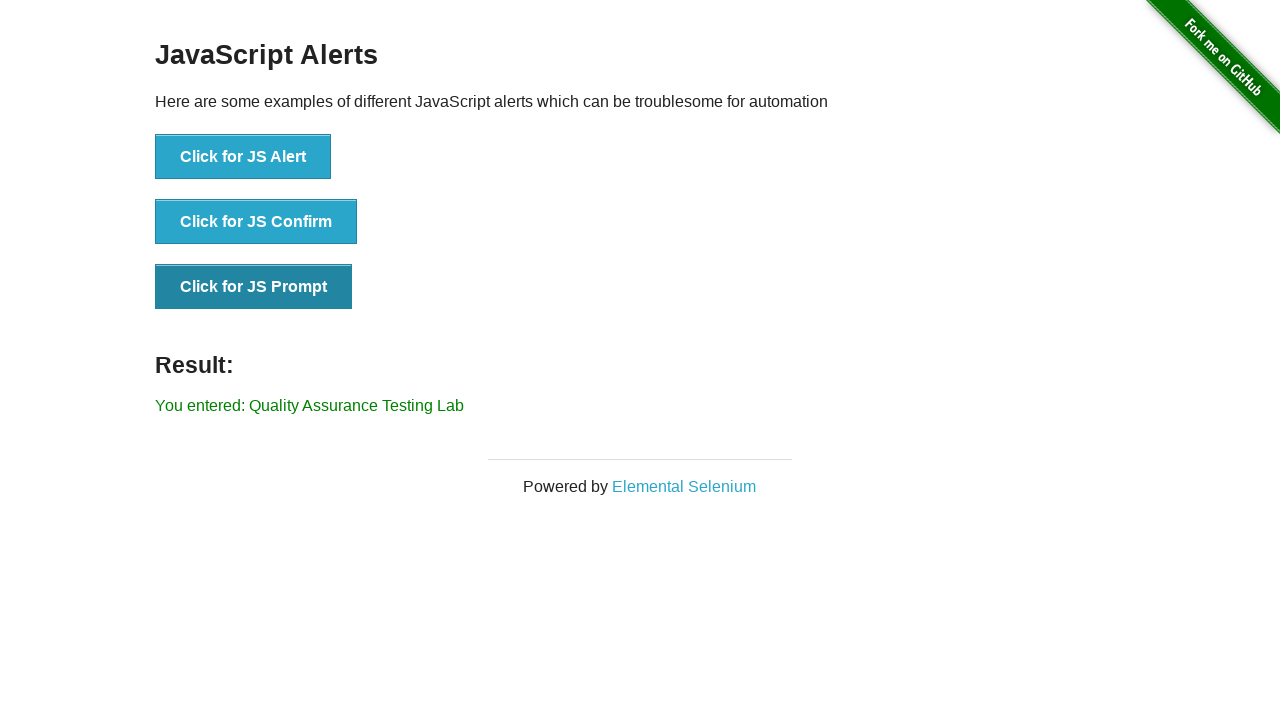

Retrieved result text content from the page
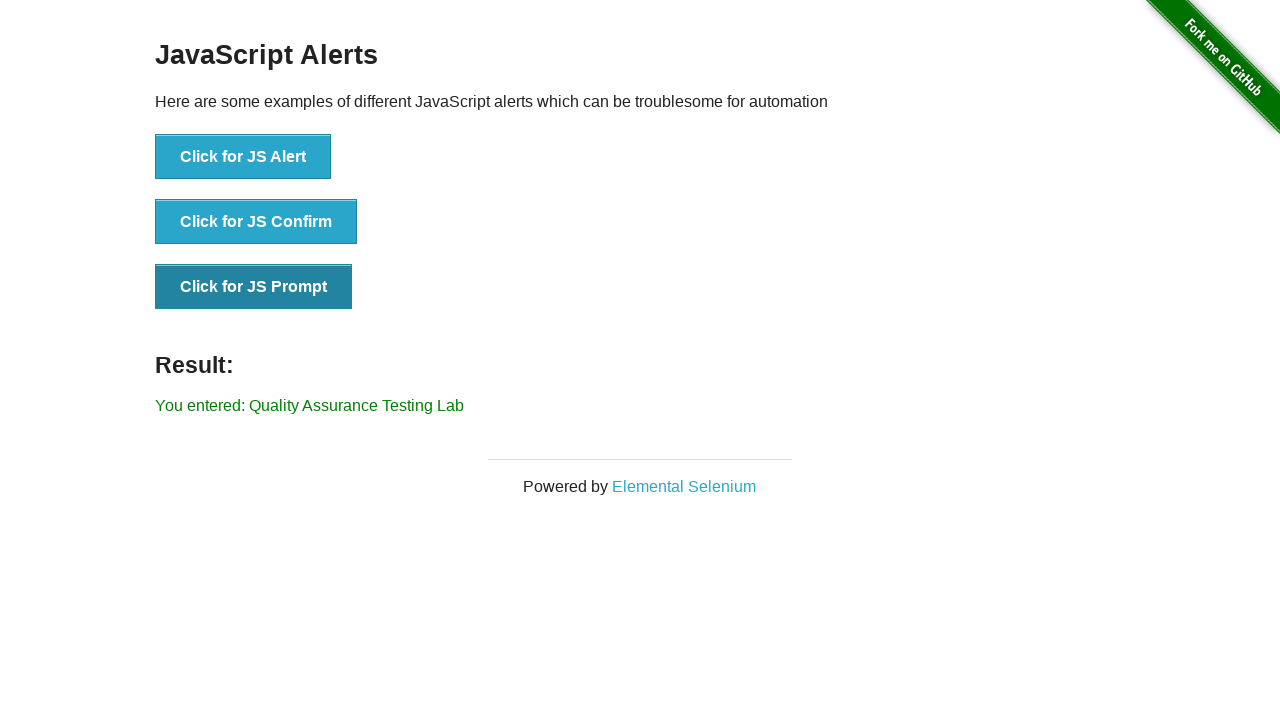

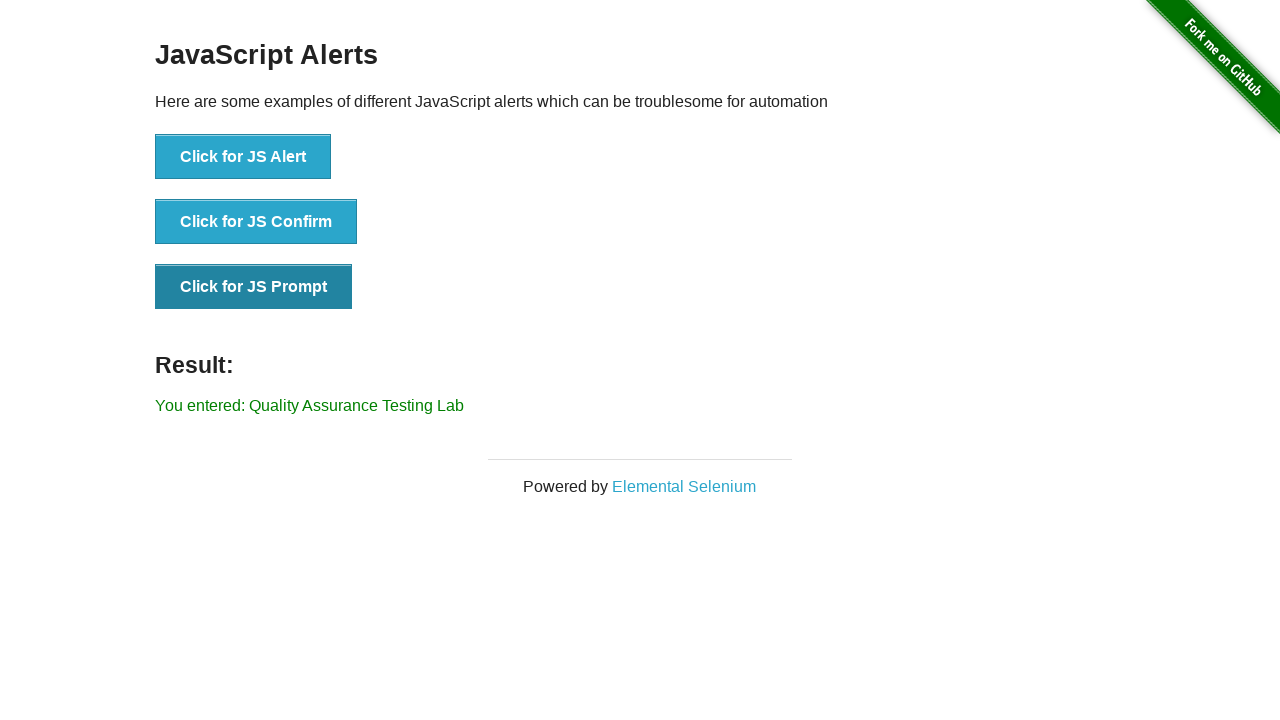